Navigates to the Tata CLiQ e-commerce website and verifies the page loads successfully by checking for the page title.

Starting URL: https://tatacliq.com

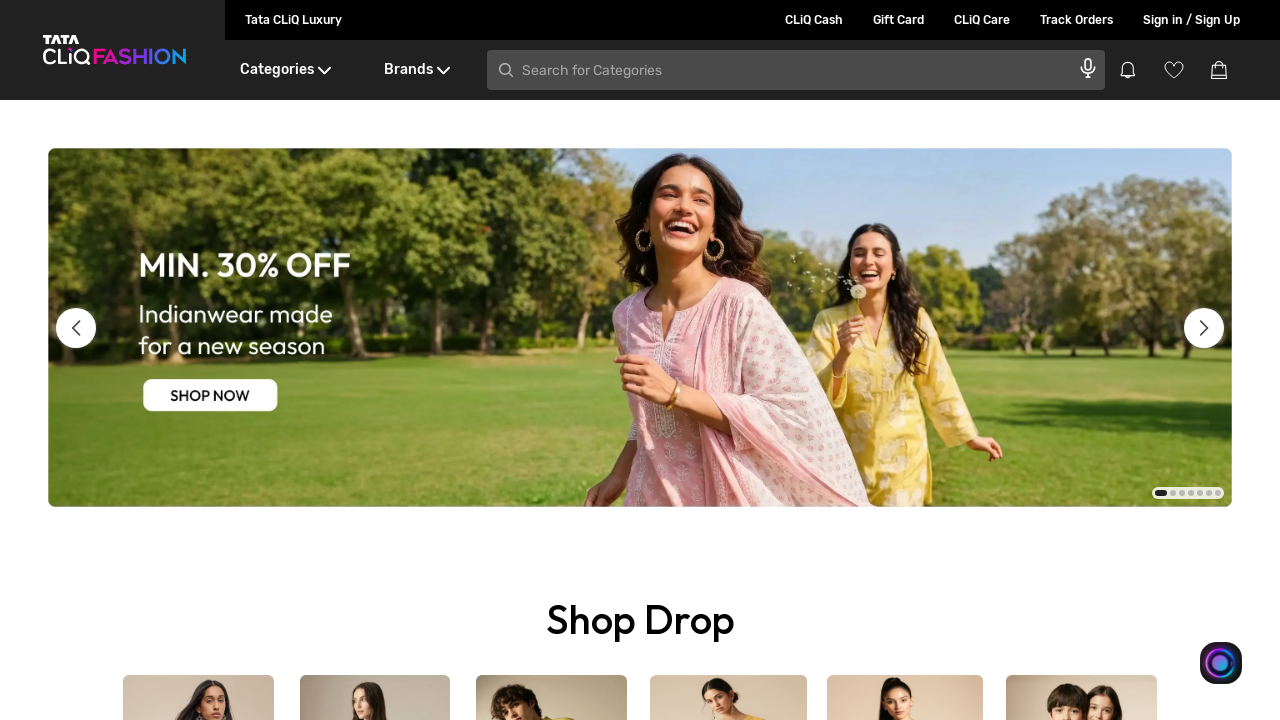

Waited for page DOM to fully load
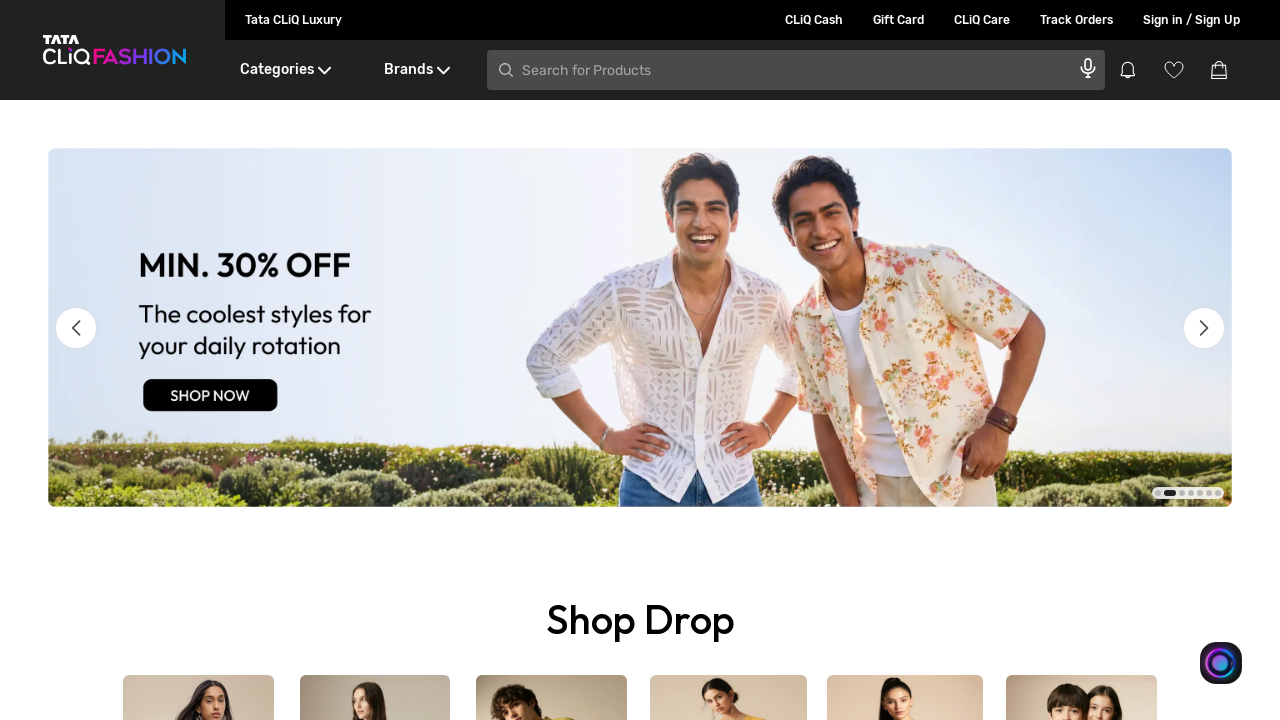

Verified page title exists - Tata CLiQ website loaded successfully
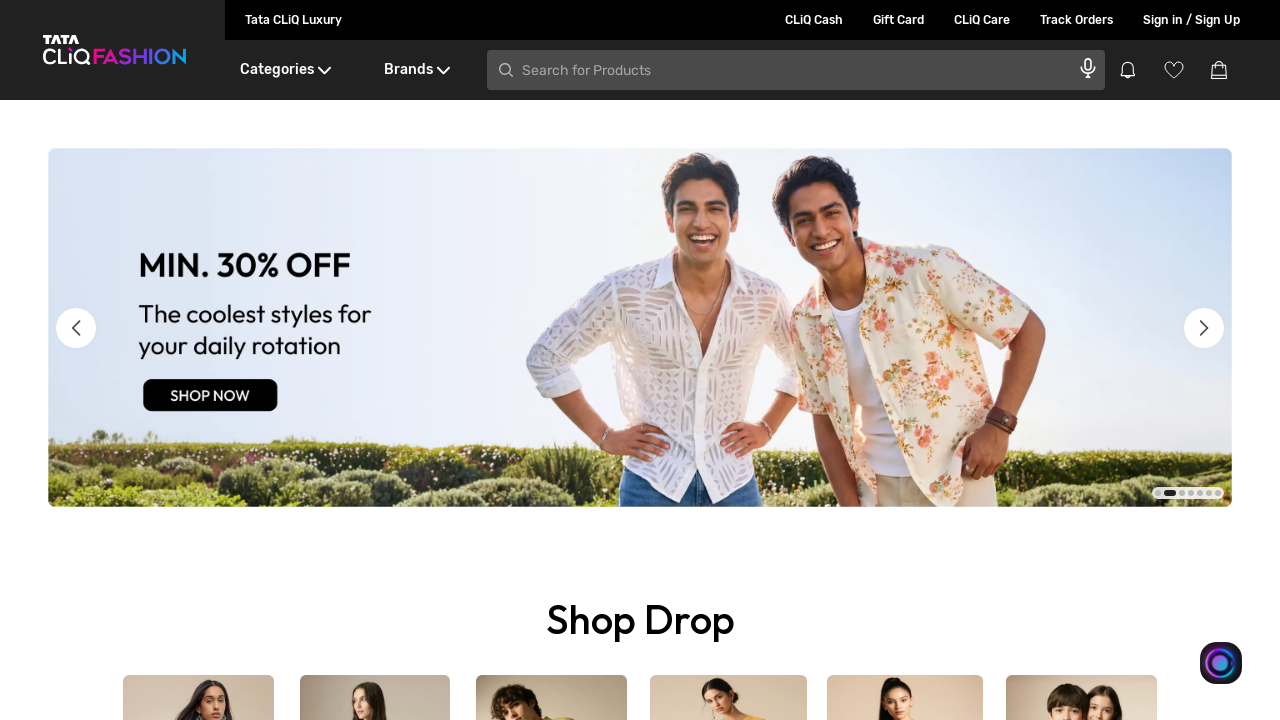

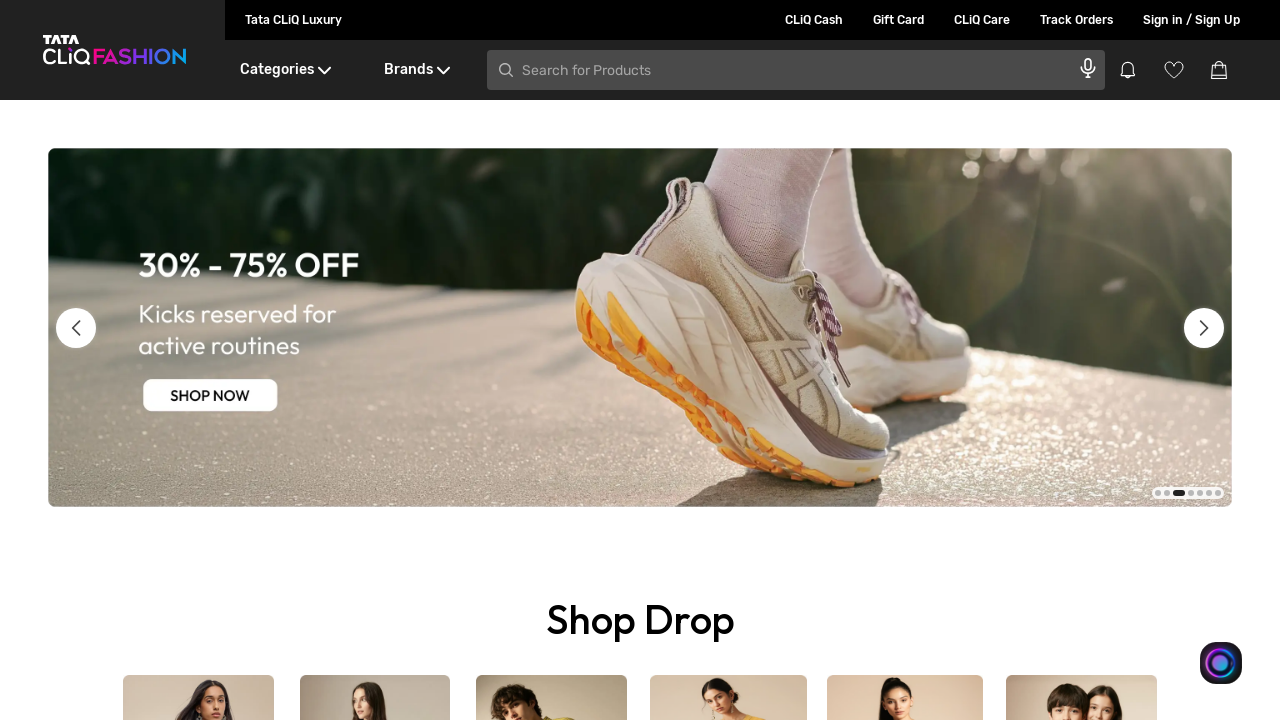